Solves a math problem on a webpage by reading a value, calculating the answer using a logarithmic formula, filling the result, checking robot verification boxes, and submitting the form

Starting URL: http://suninjuly.github.io/math.html

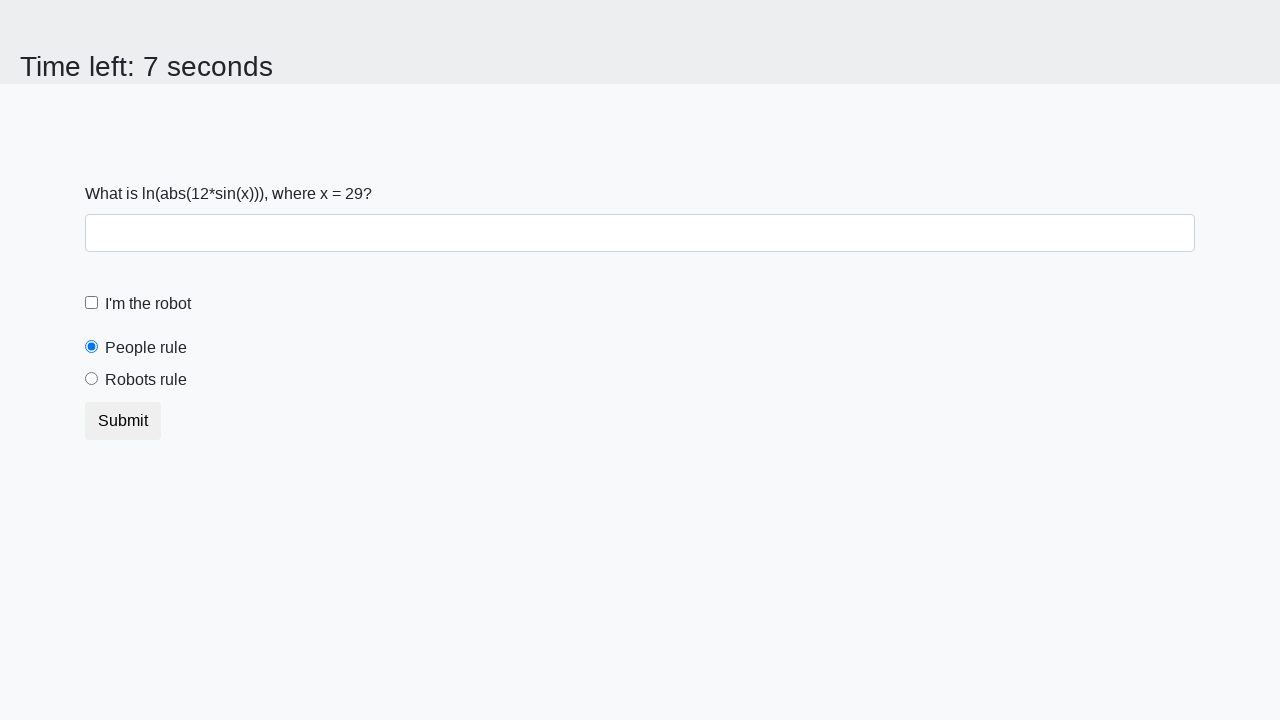

Located the input value element
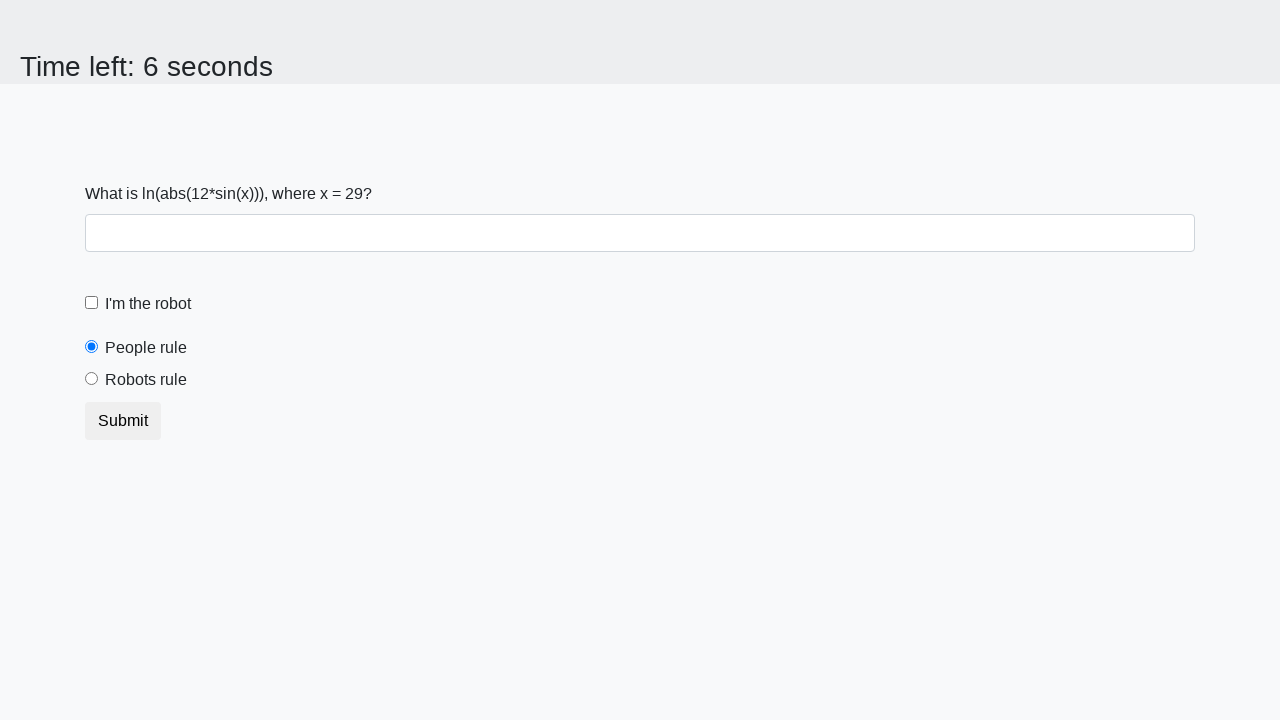

Read value from page: 29
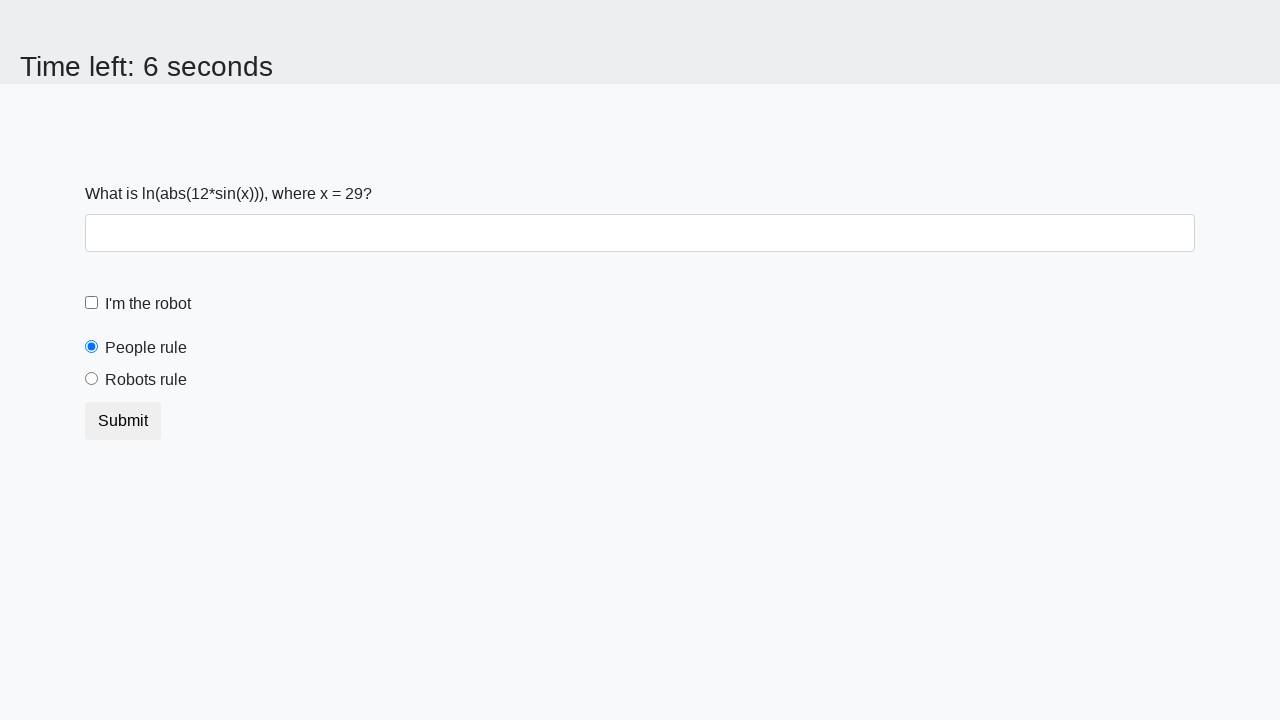

Calculated logarithmic formula result: 2.07488198901955
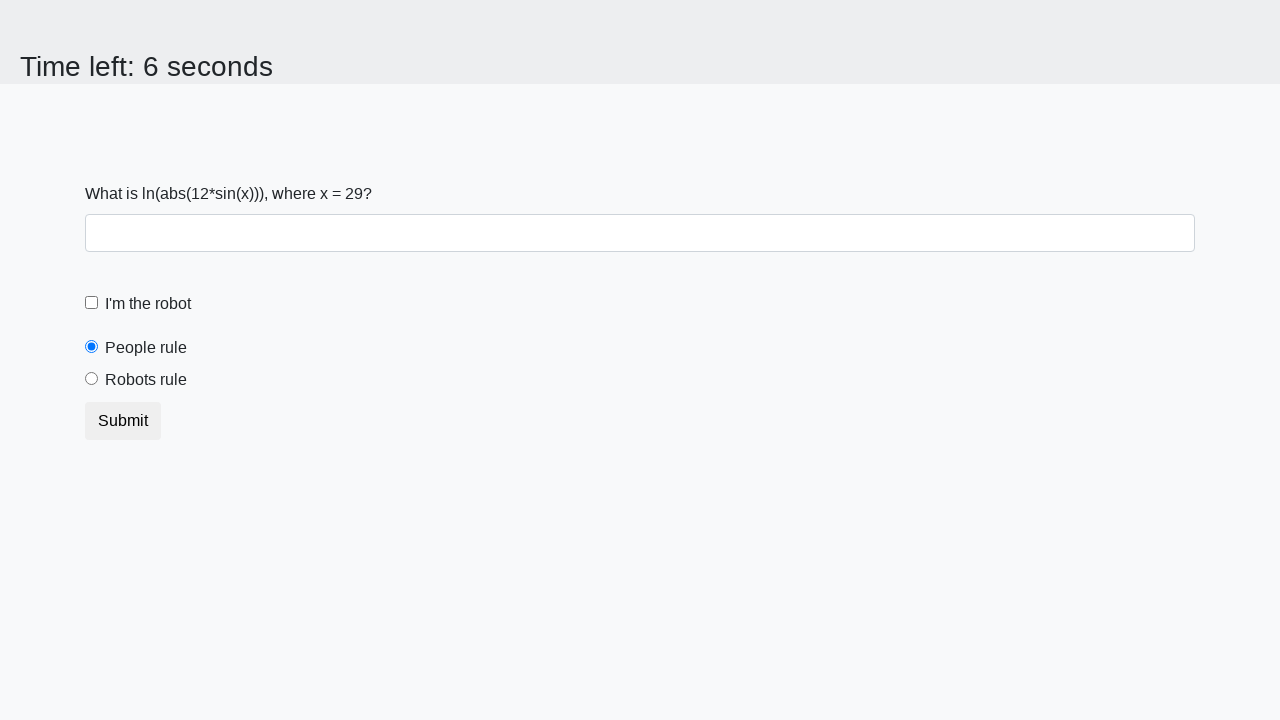

Filled answer field with calculated value: 2.07488198901955 on #answer
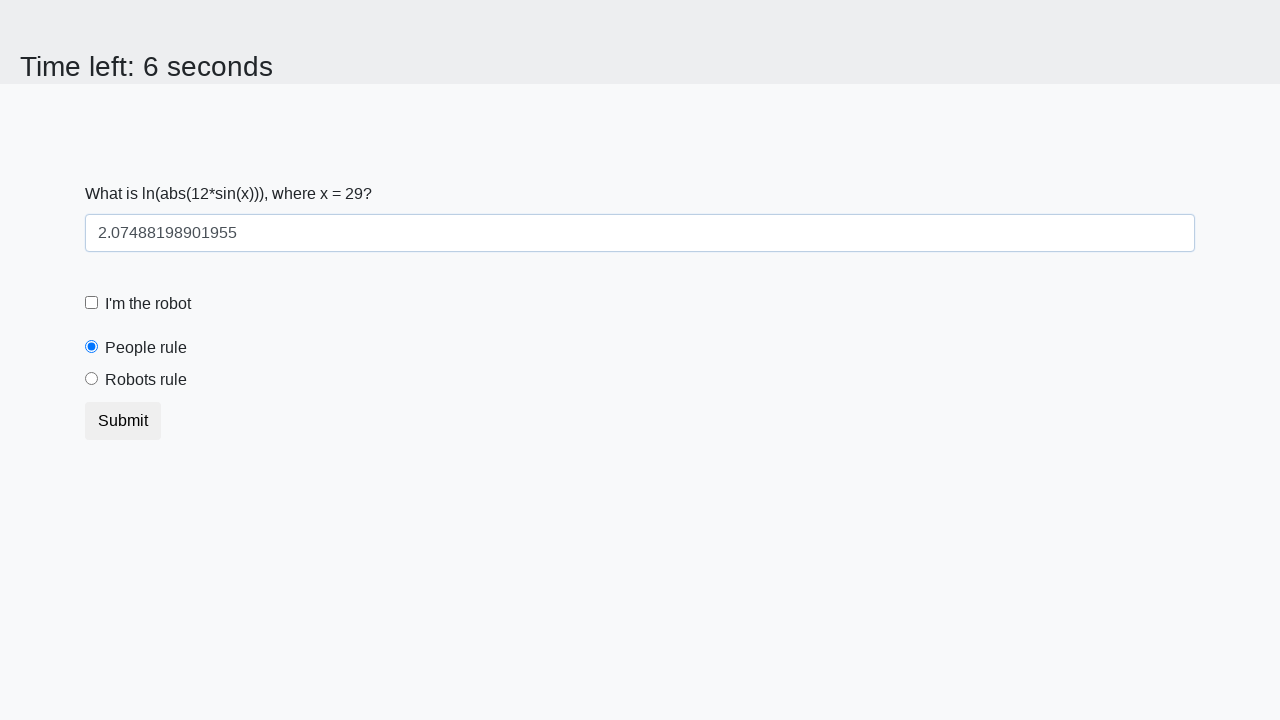

Checked the robot verification checkbox at (92, 303) on #robotCheckbox
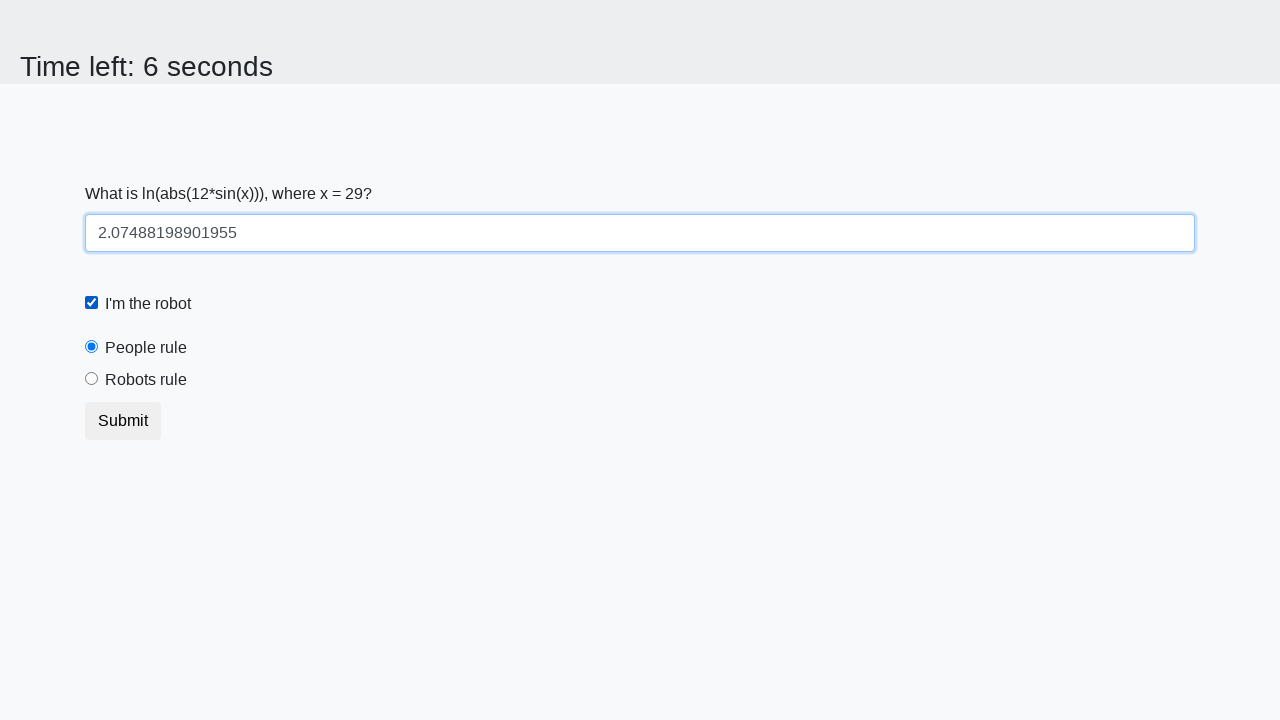

Selected the robots rule radio button at (92, 379) on #robotsRule
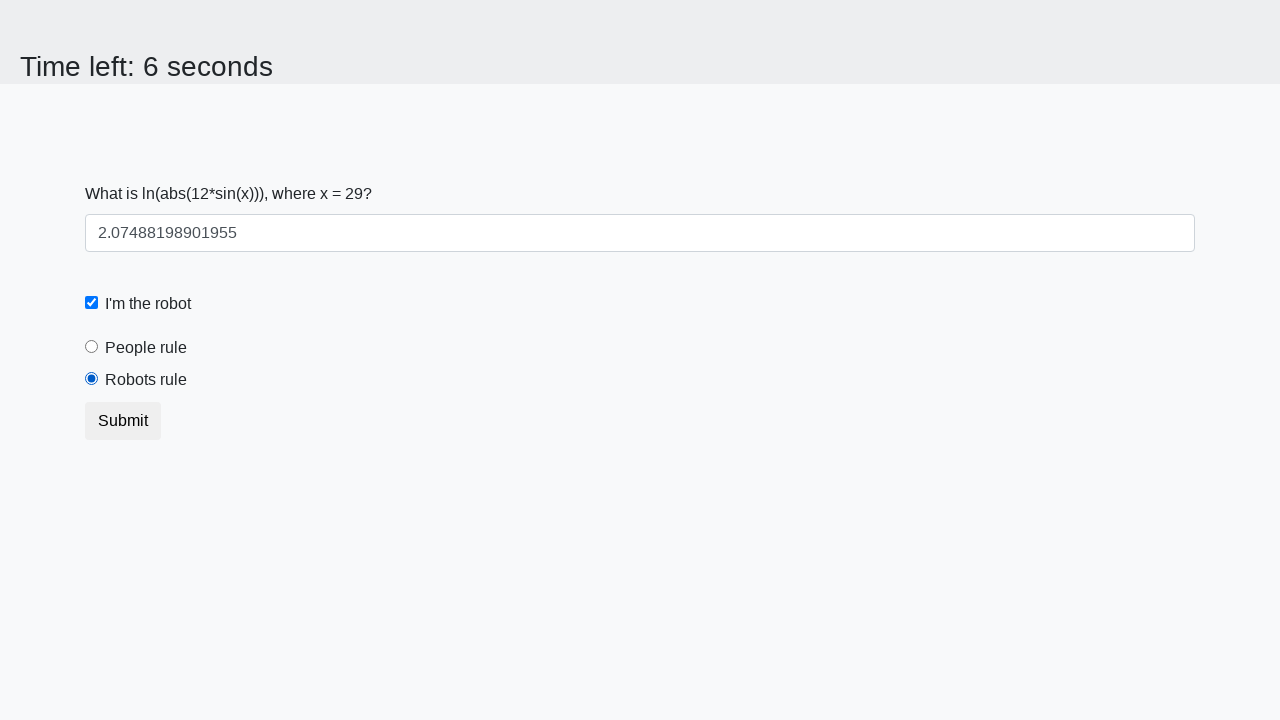

Clicked submit button to complete the form at (123, 421) on .btn-default
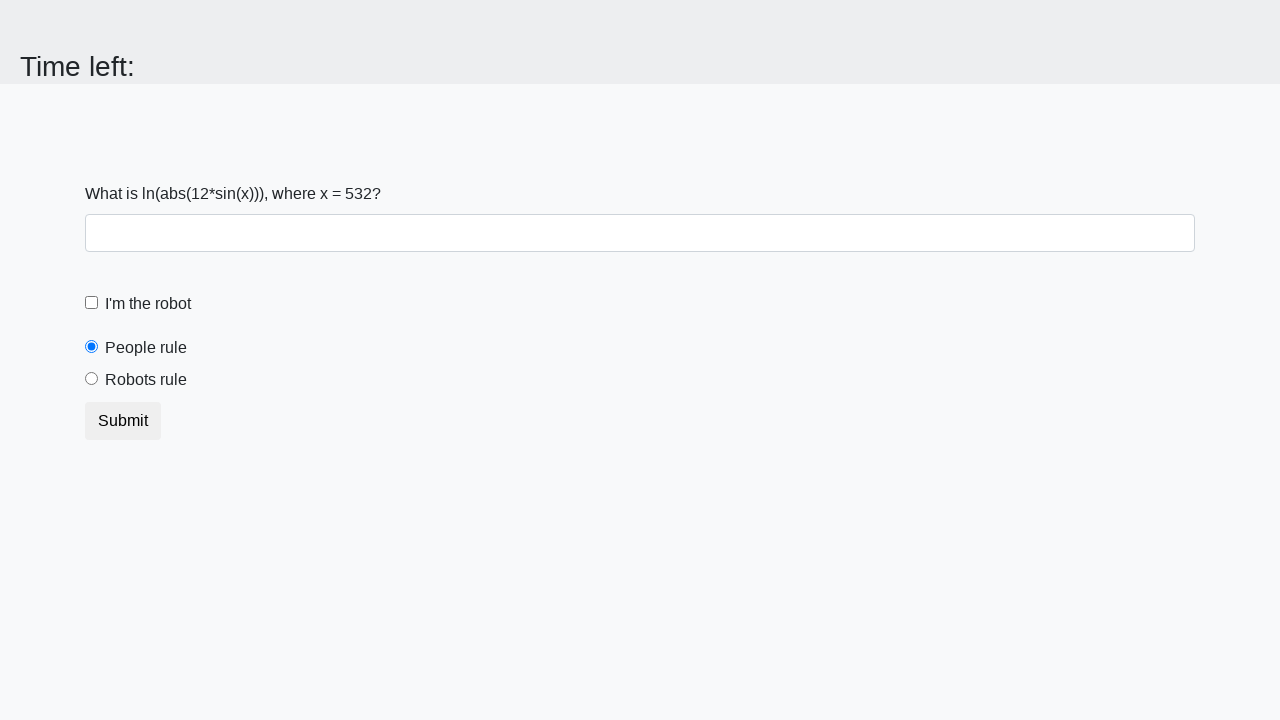

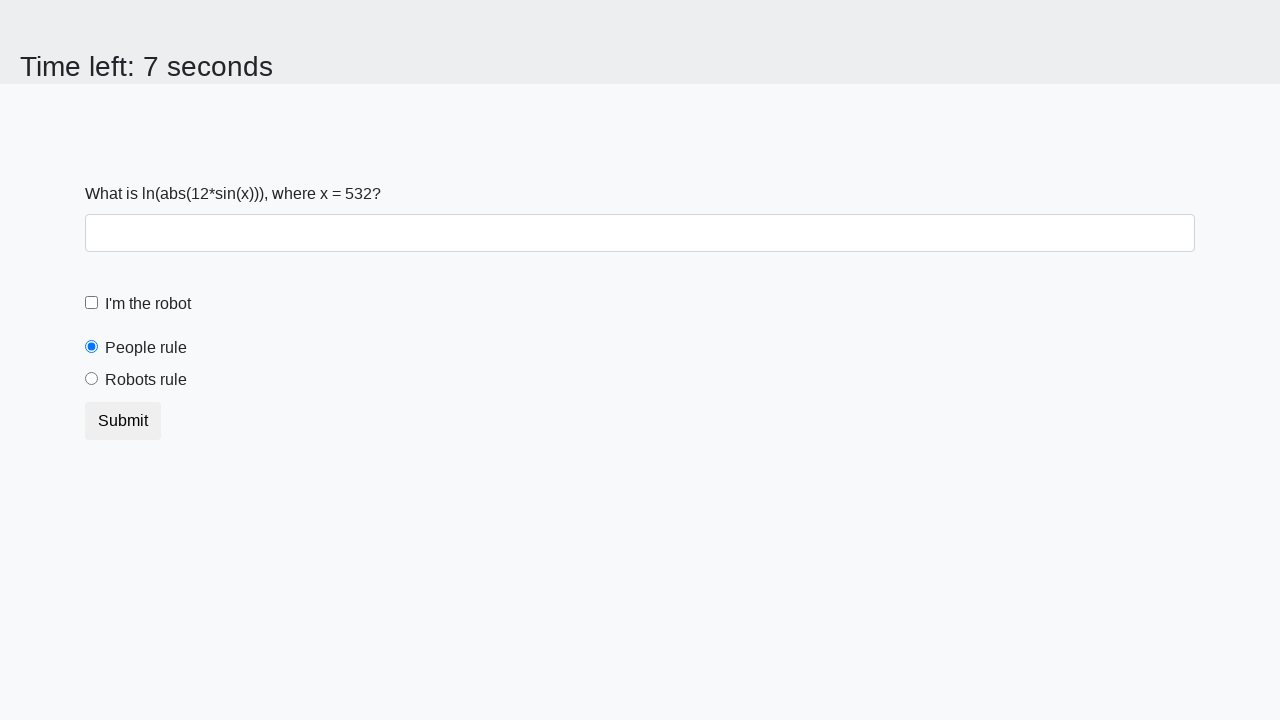